Tests group radio buttons for gender and age selection with get values functionality

Starting URL: https://www.lambdatest.com/selenium-playground/radiobutton-demo

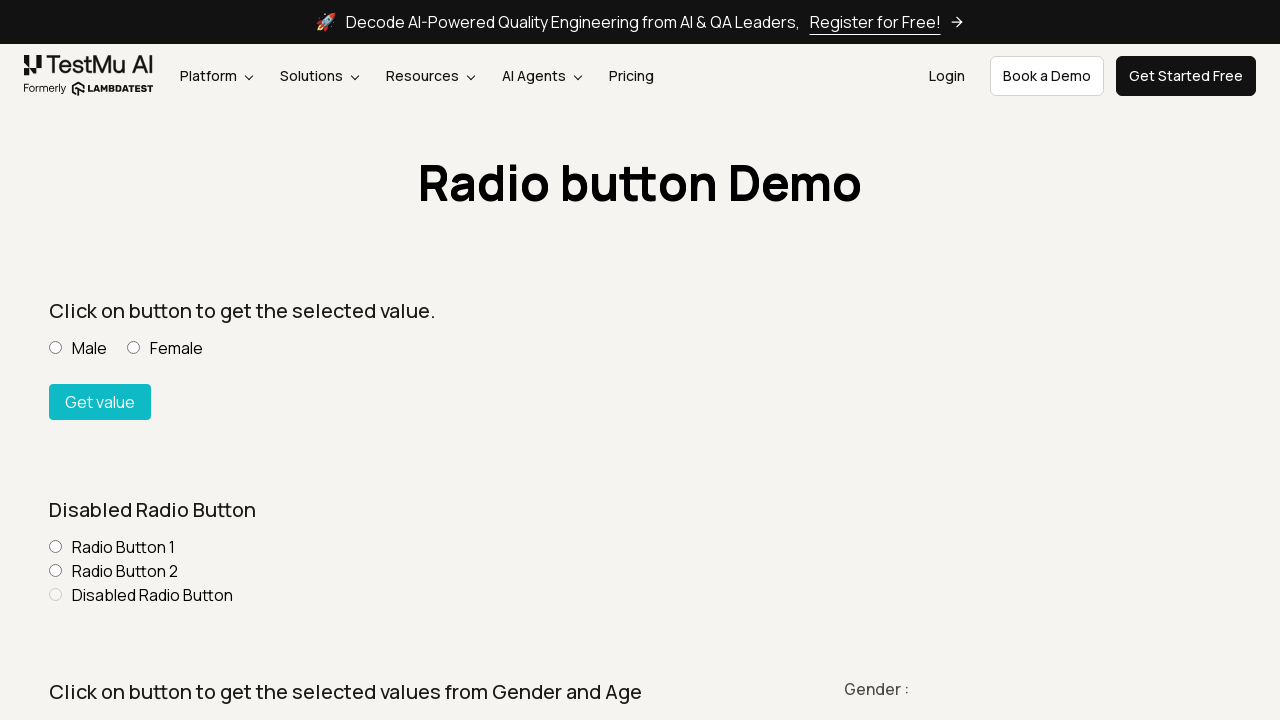

Clicked Male radio button in gender group section at (56, 360) on xpath=//div[contains(@class, 'mr-20')]//input[@value='Male']
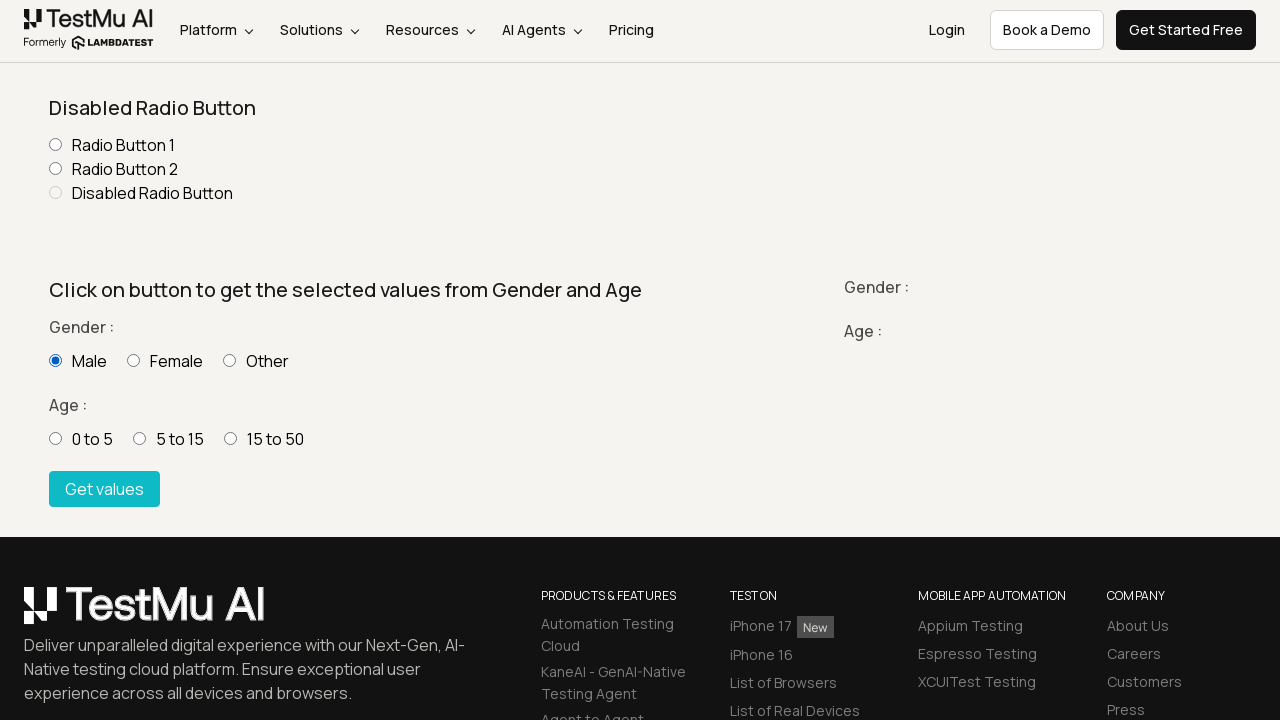

Clicked 5-15 age group radio button at (140, 438) on xpath=//input[@value='5 - 15']
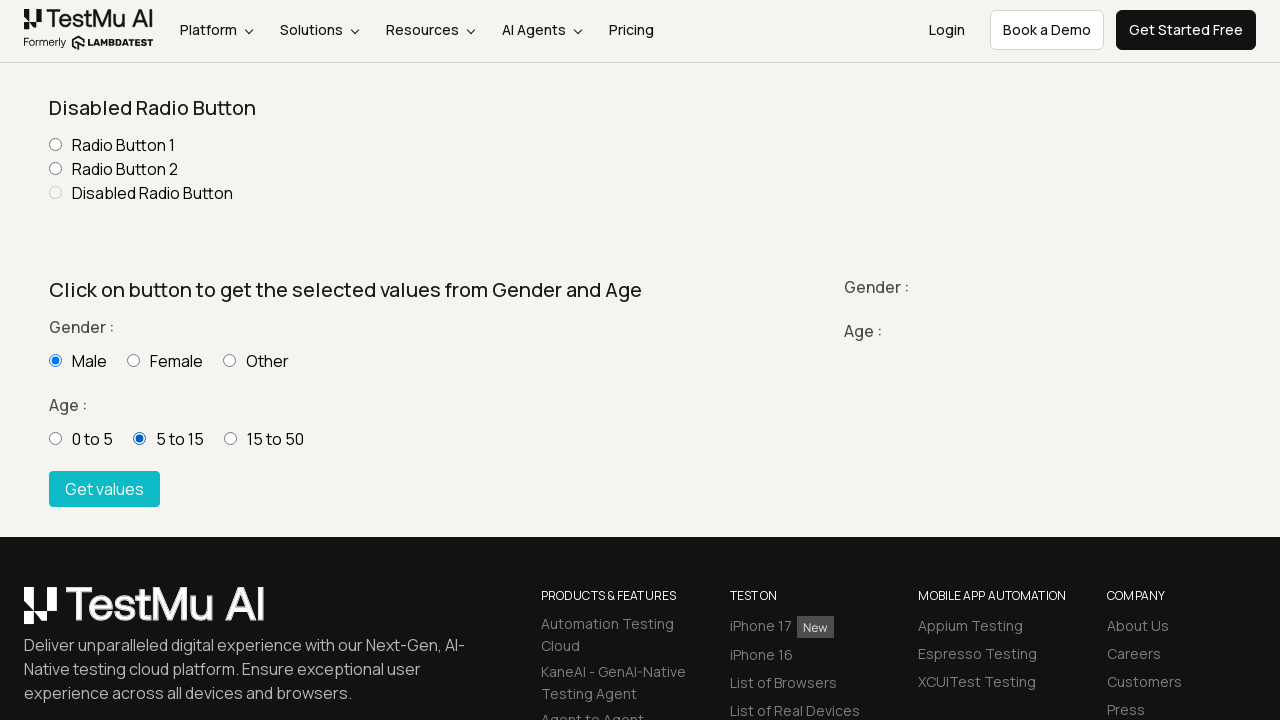

Clicked Get values button to retrieve selected radio button values at (104, 489) on xpath=//button[text()='Get values']
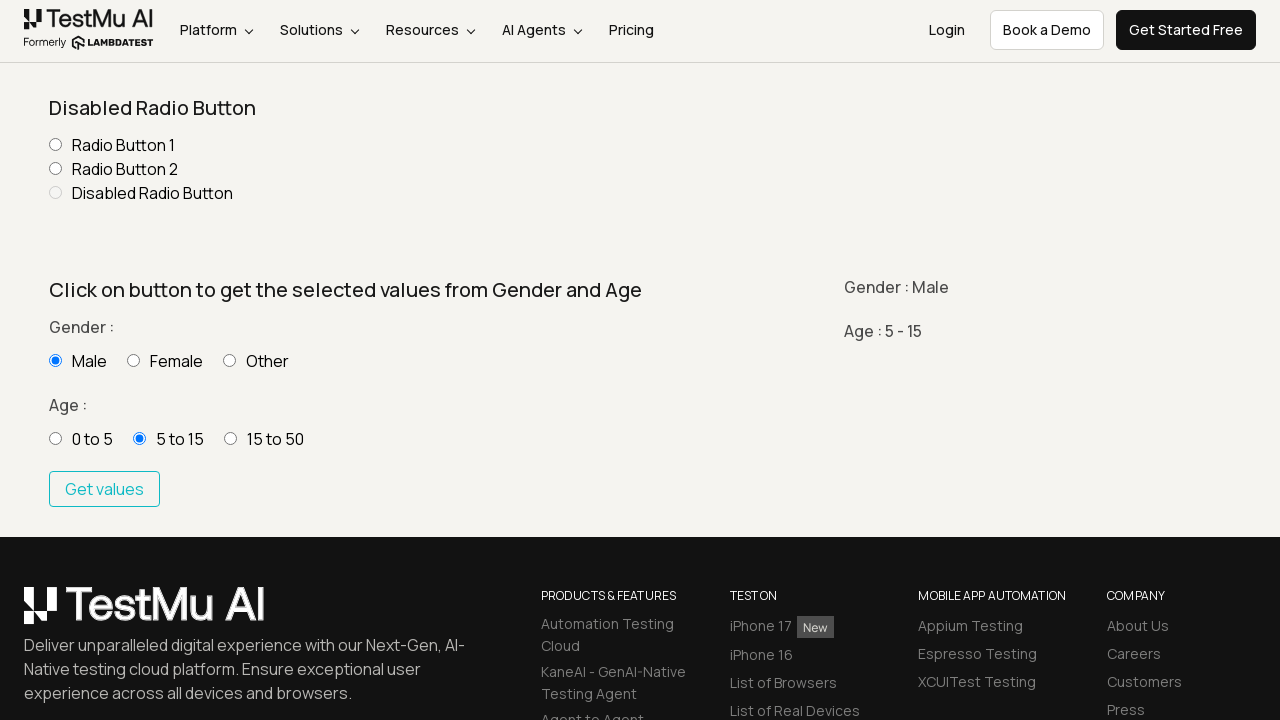

Waited for gender result to display
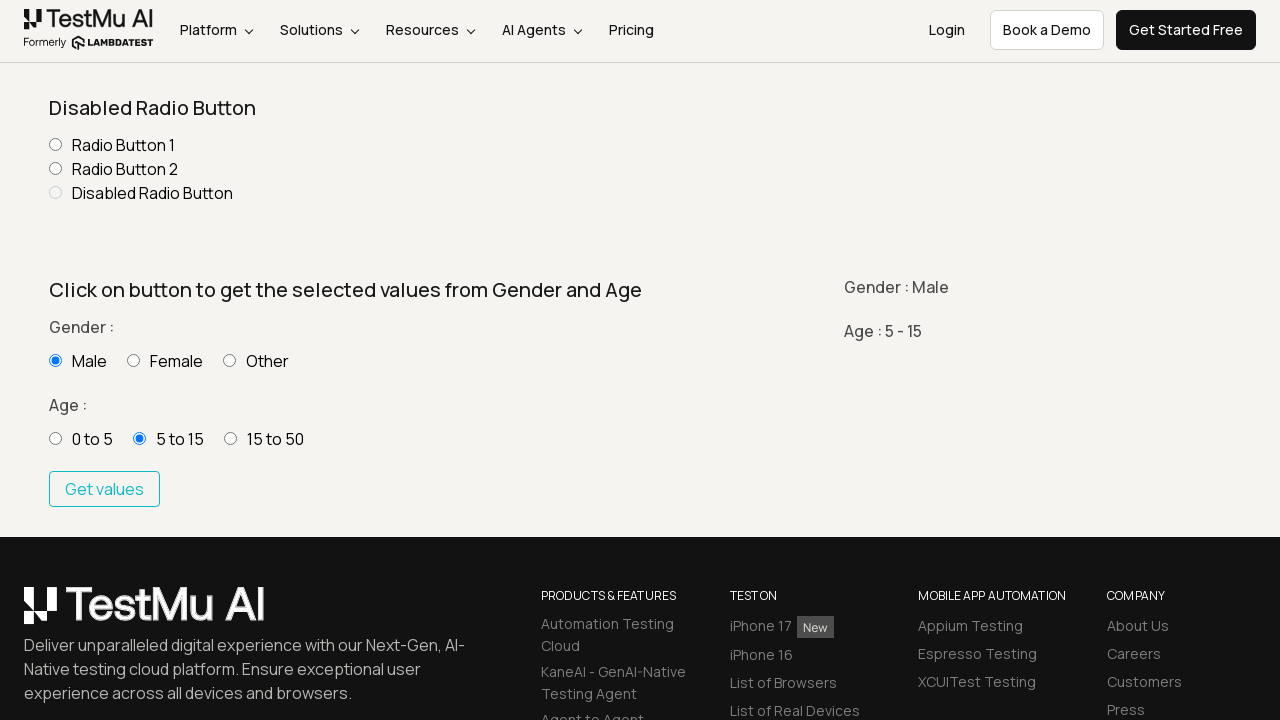

Waited for age group result to display
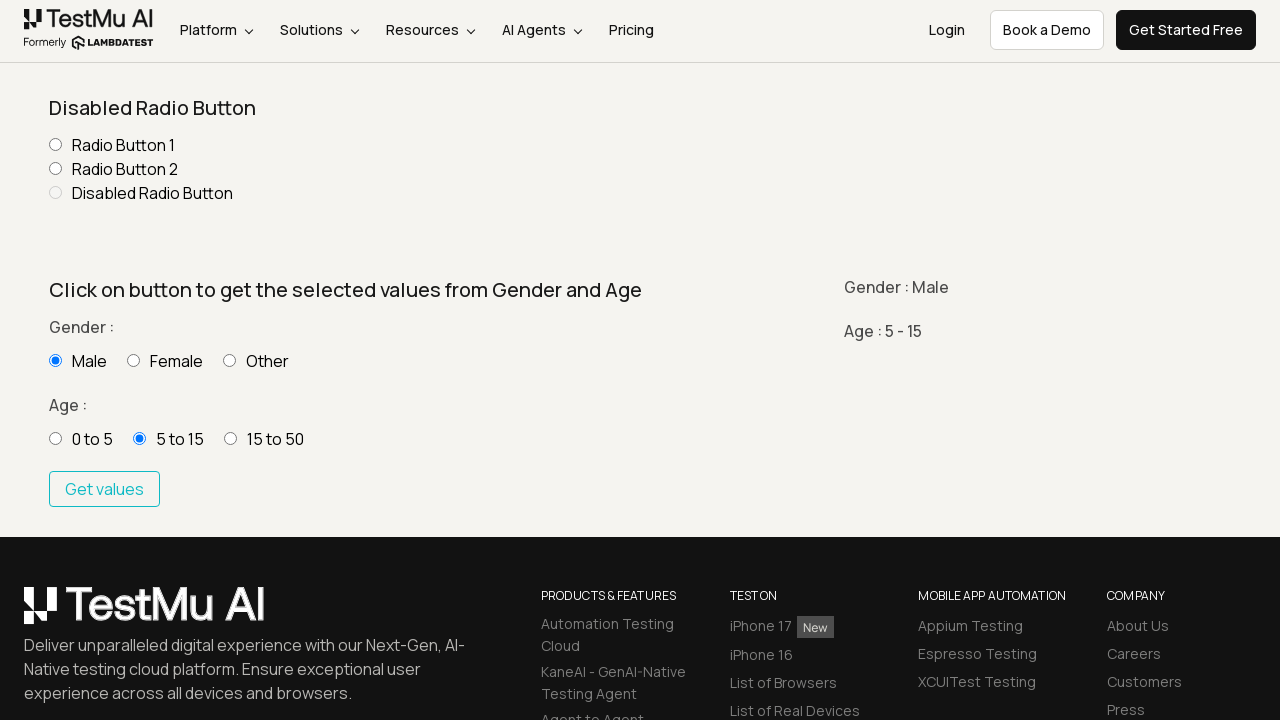

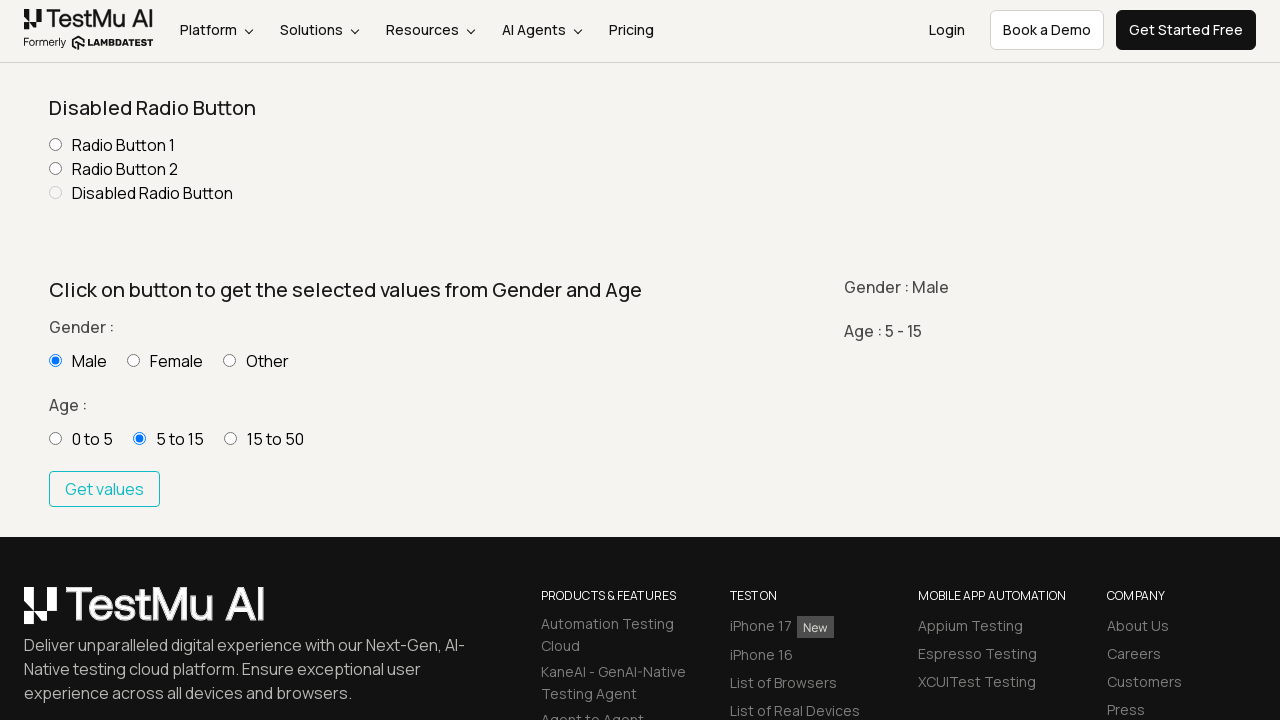